Tests clicking the full image button on a JPL Space page to reveal a larger image in a fancybox modal

Starting URL: https://data-class-jpl-space.s3.amazonaws.com/JPL_Space/index.html

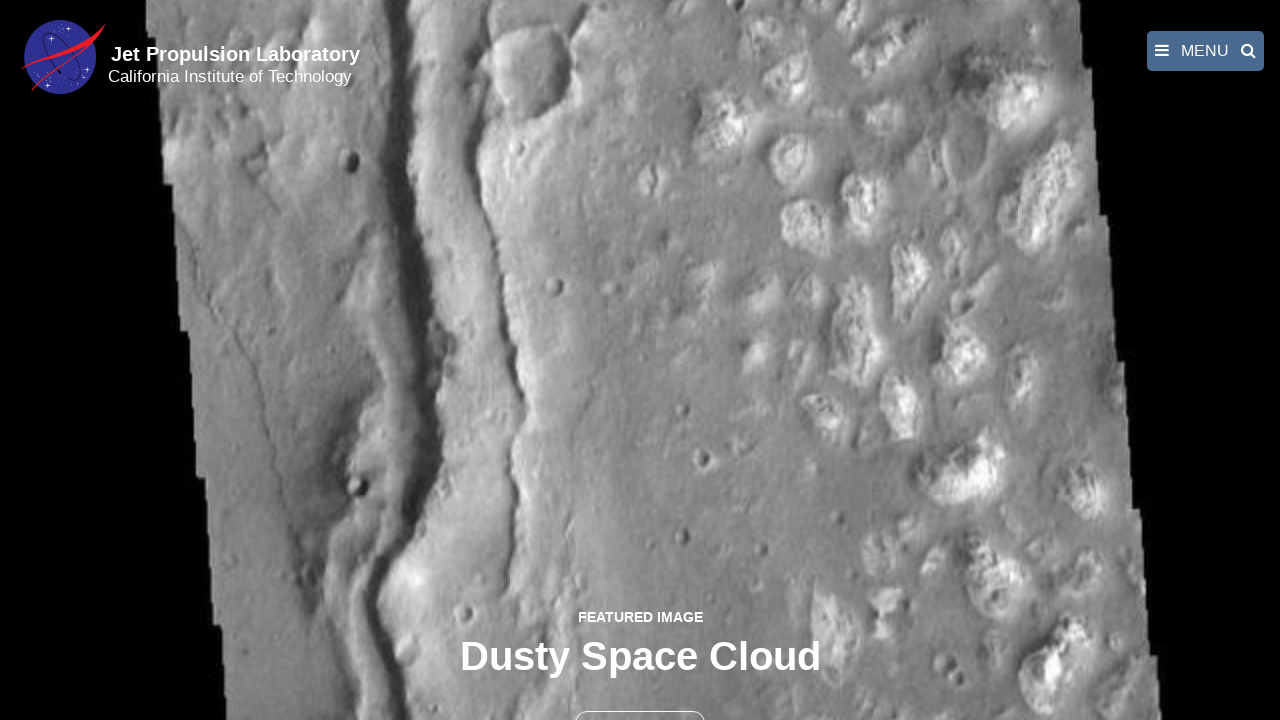

Clicked the full image button (second button on page) at (640, 699) on button >> nth=1
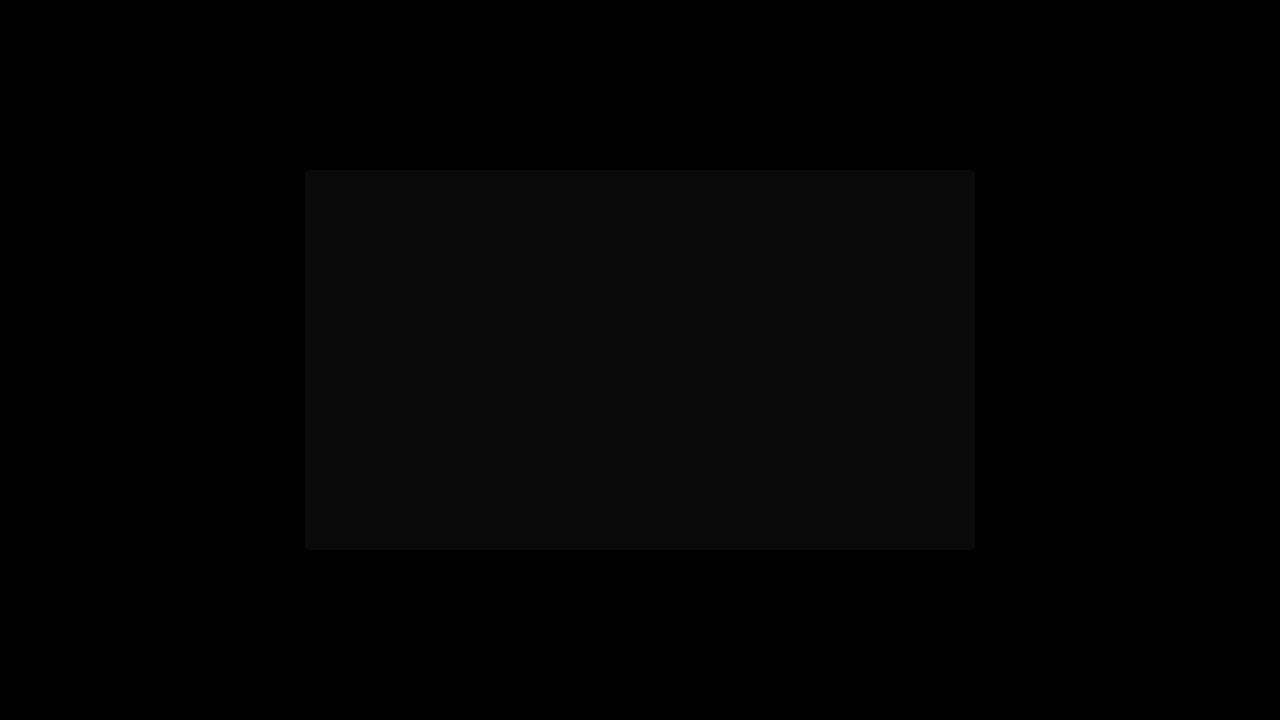

Fancybox modal with larger image loaded
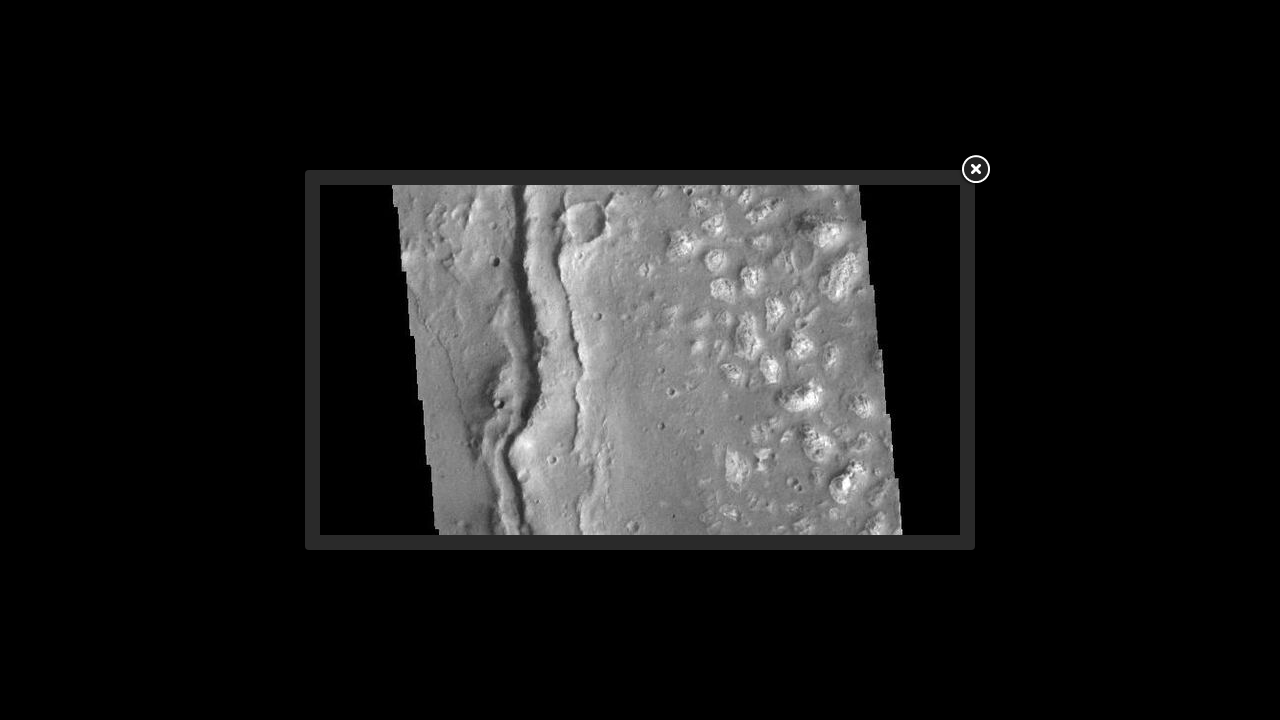

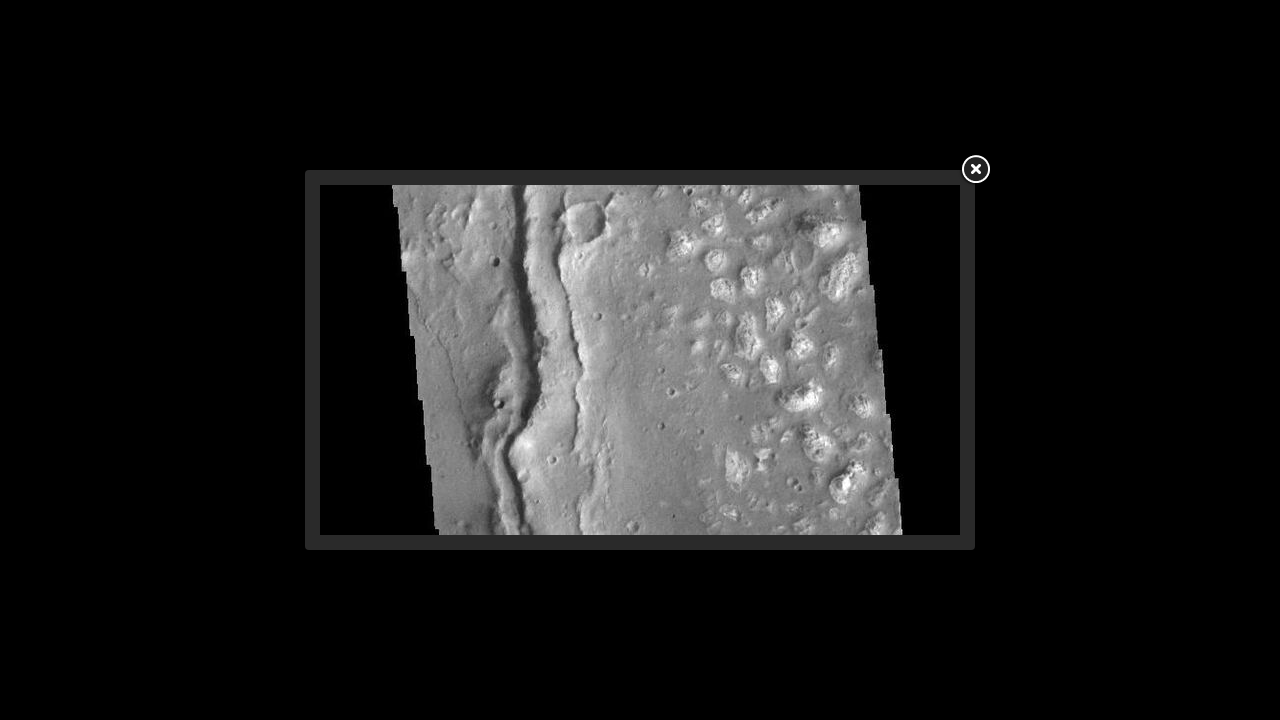